Waits for price to reach $100, books an item, solves a mathematical captcha, and submits the answer

Starting URL: http://suninjuly.github.io/explicit_wait2.html

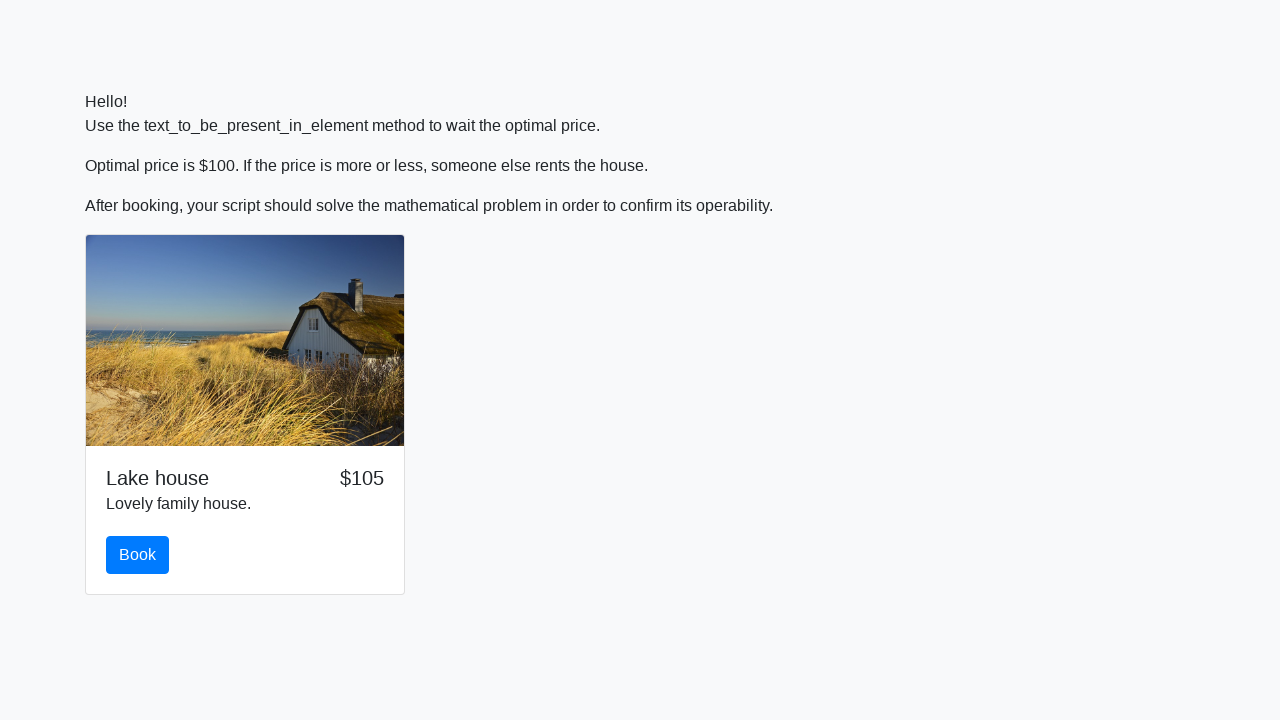

Waited for price to reach $100
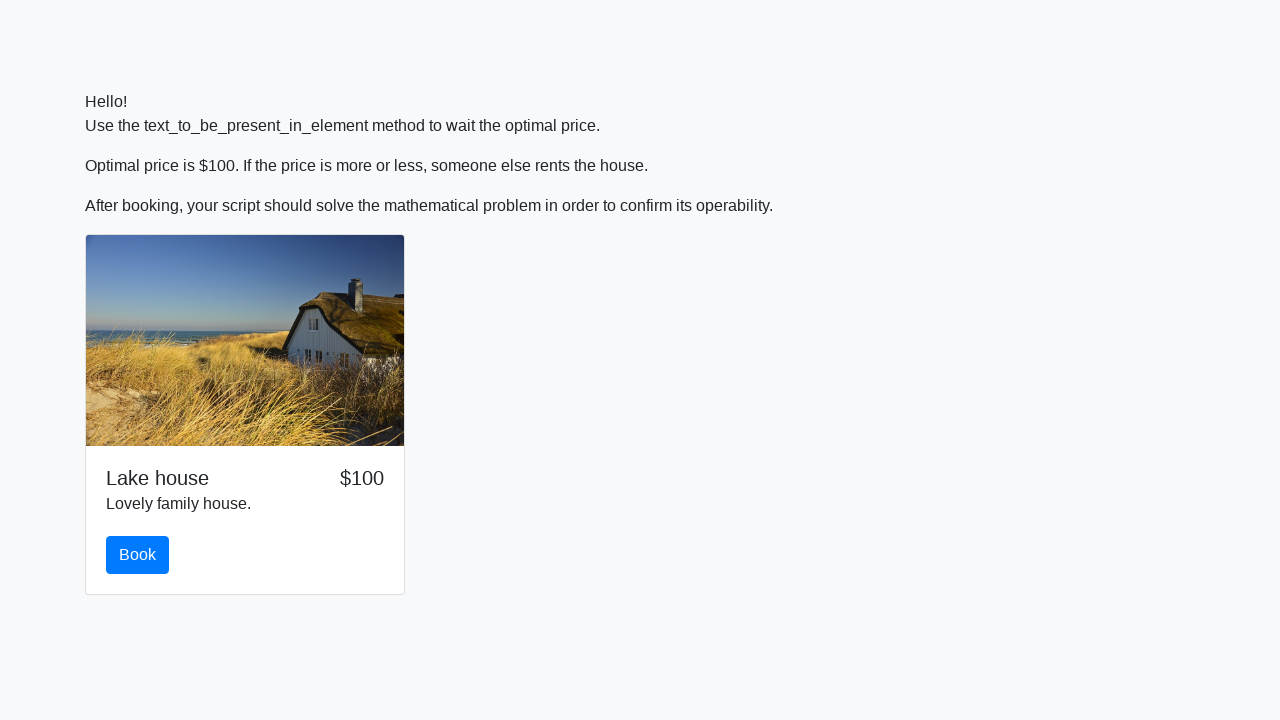

Clicked the book button at (138, 555) on #book
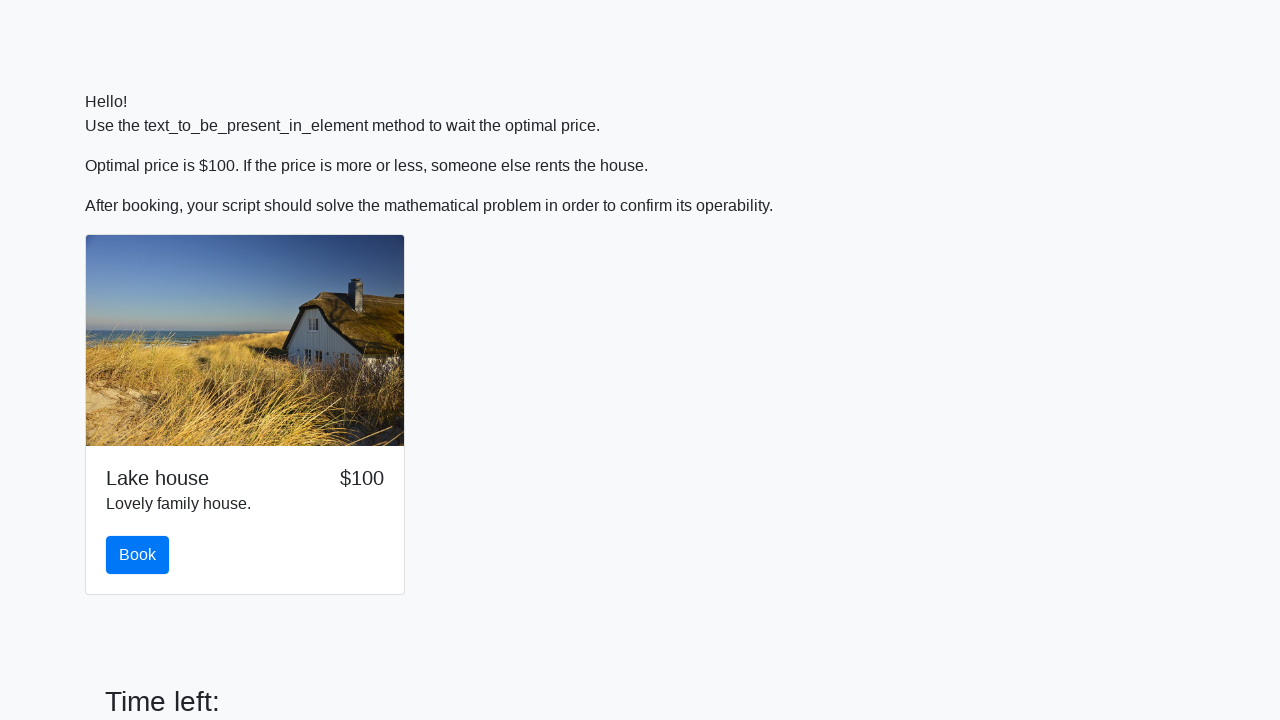

Retrieved input value: 391
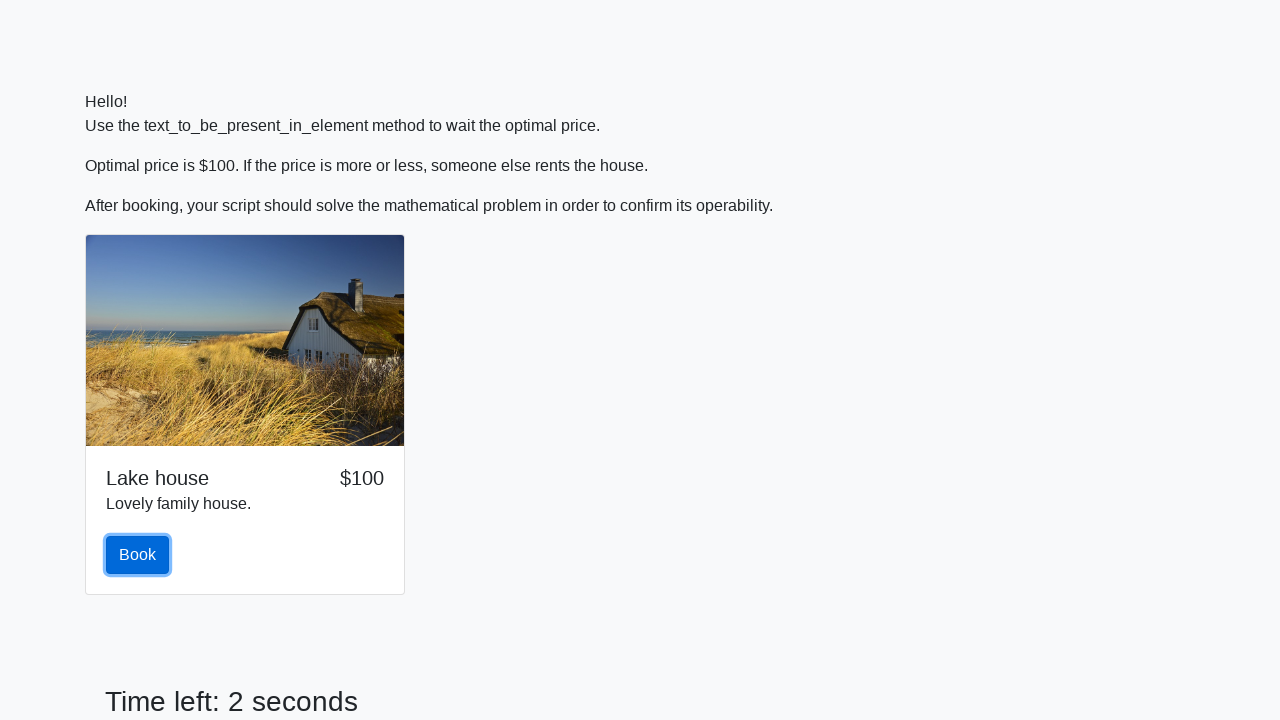

Calculated captcha answer using mathematical formula
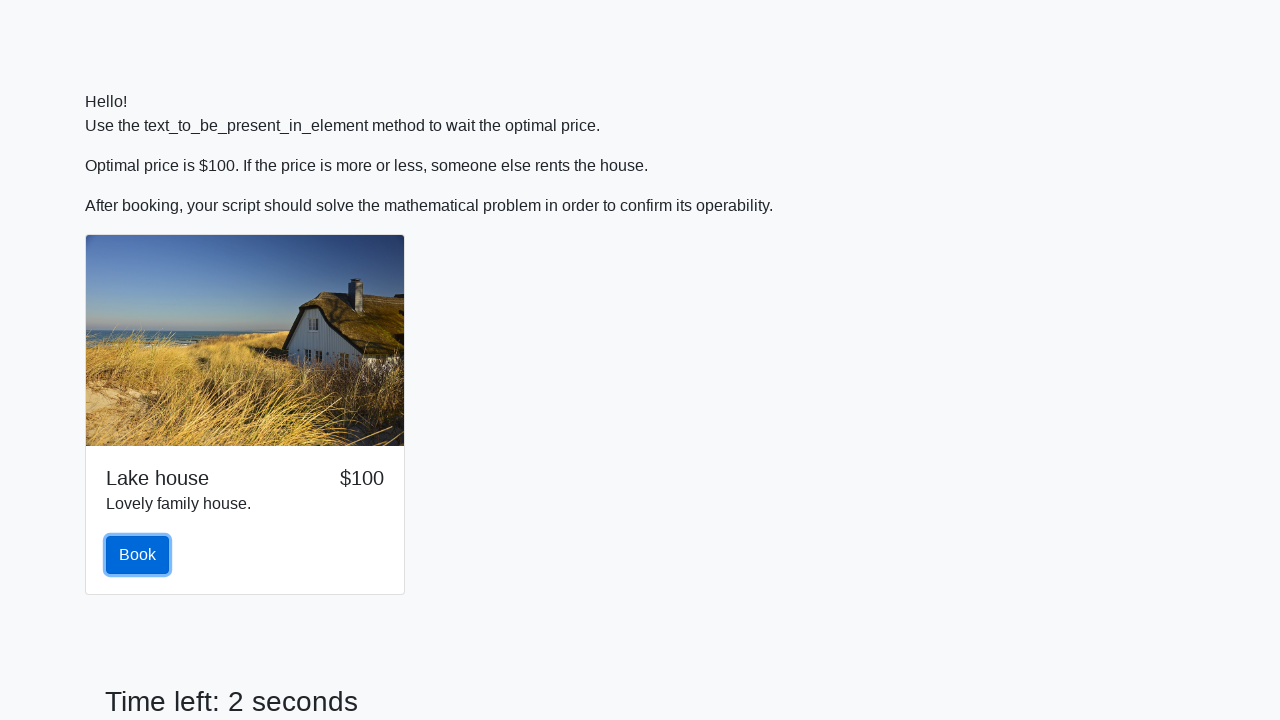

Filled answer field with calculated value: 2.4766554121370454 on #answer
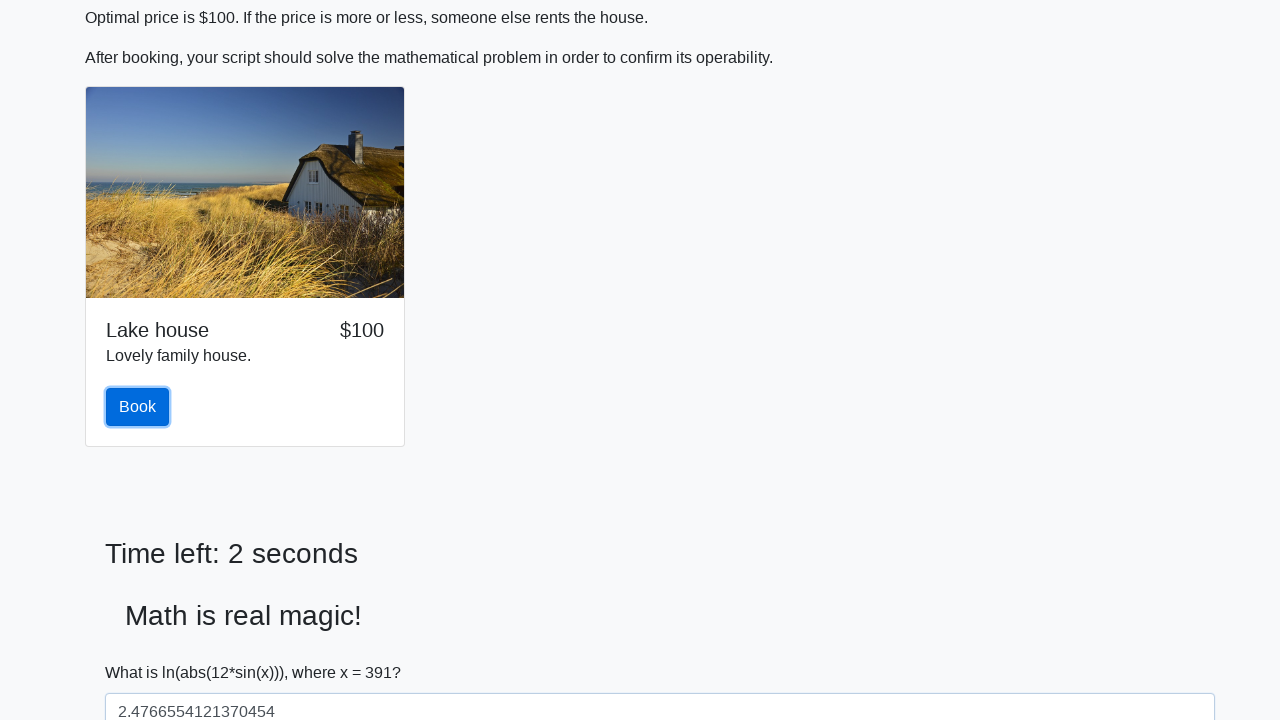

Clicked the solve button to submit answer at (143, 651) on #solve
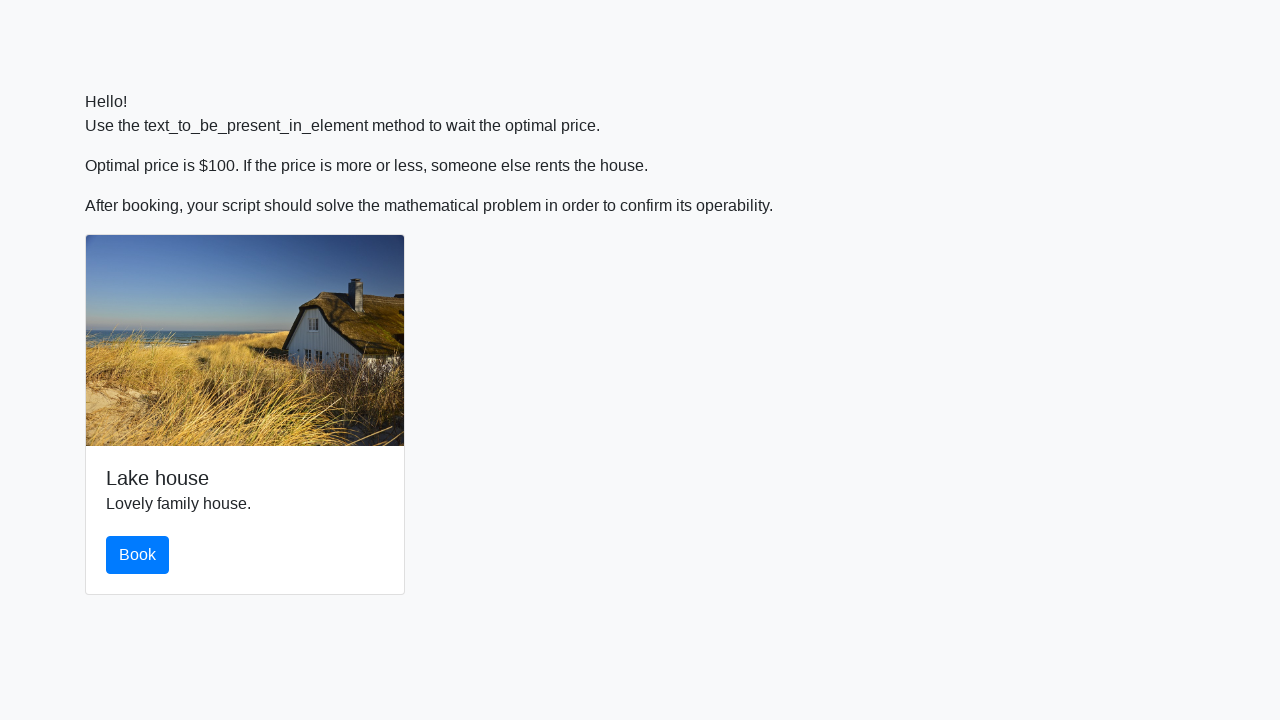

Set up dialog handler to accept alerts
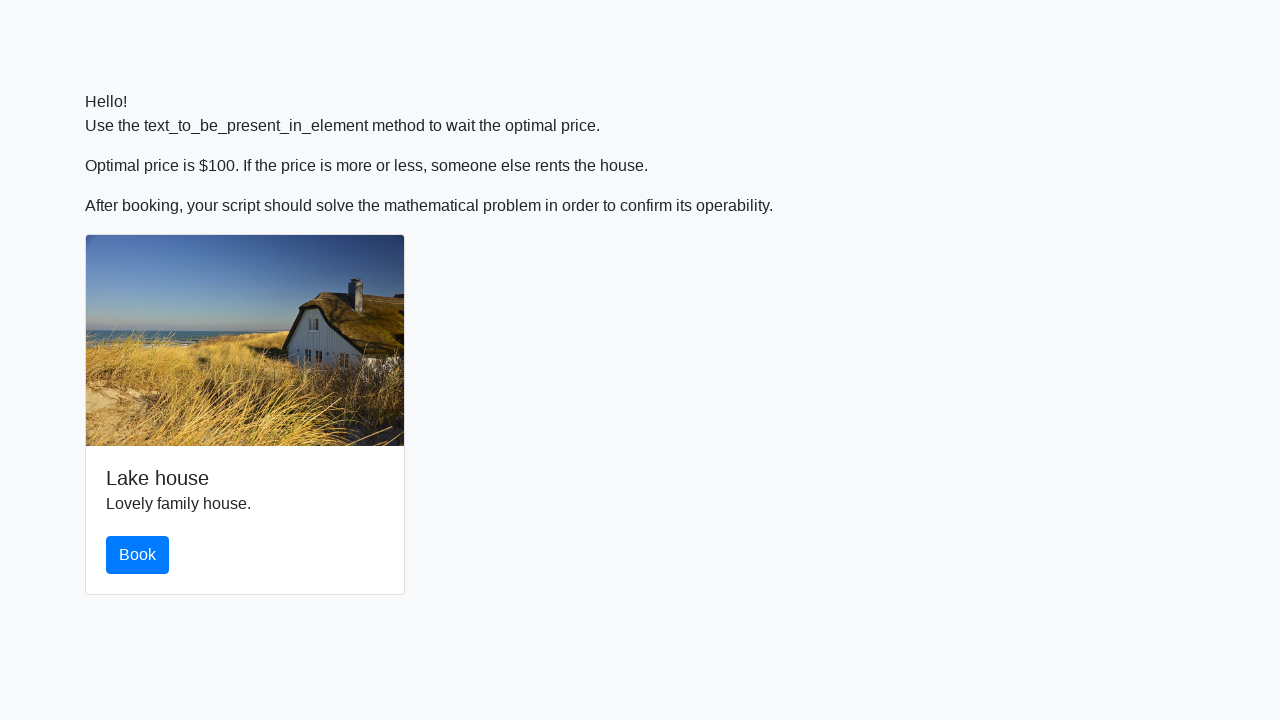

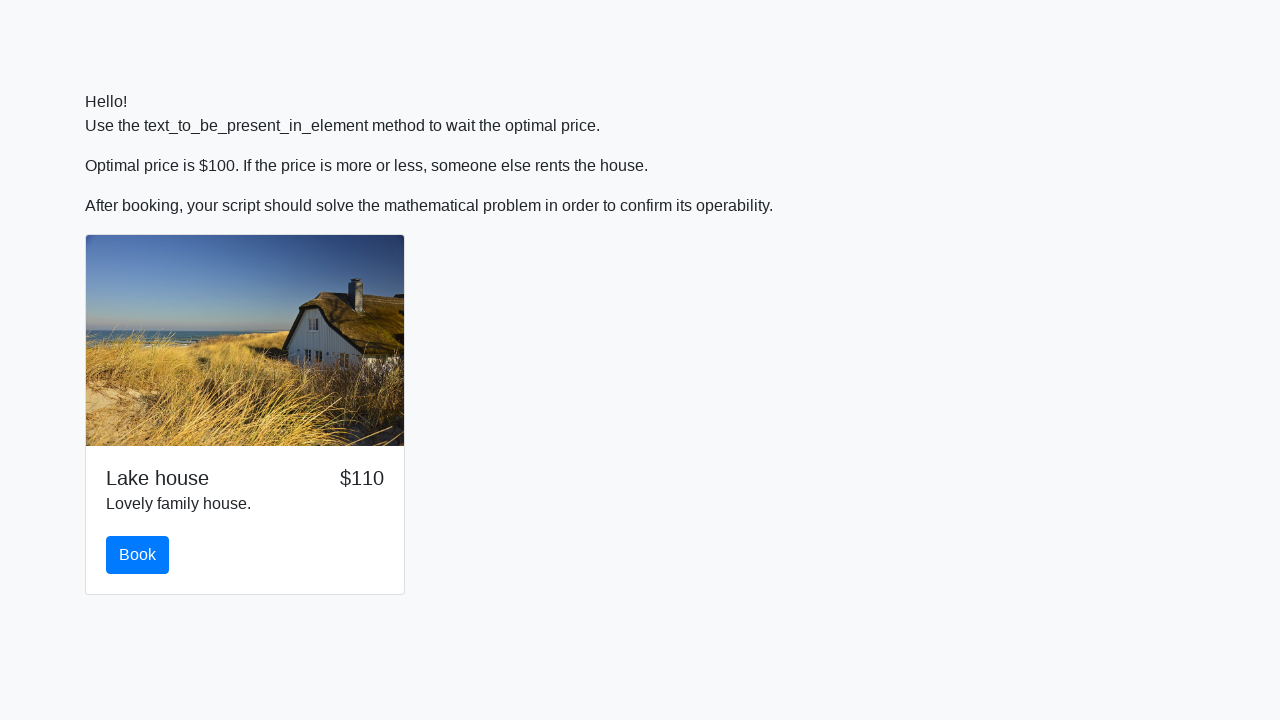